Tests an e-commerce site's product search and add-to-cart functionality by searching for products containing "ca", then adding specific items to the cart

Starting URL: https://rahulshettyacademy.com/seleniumPractise/#/

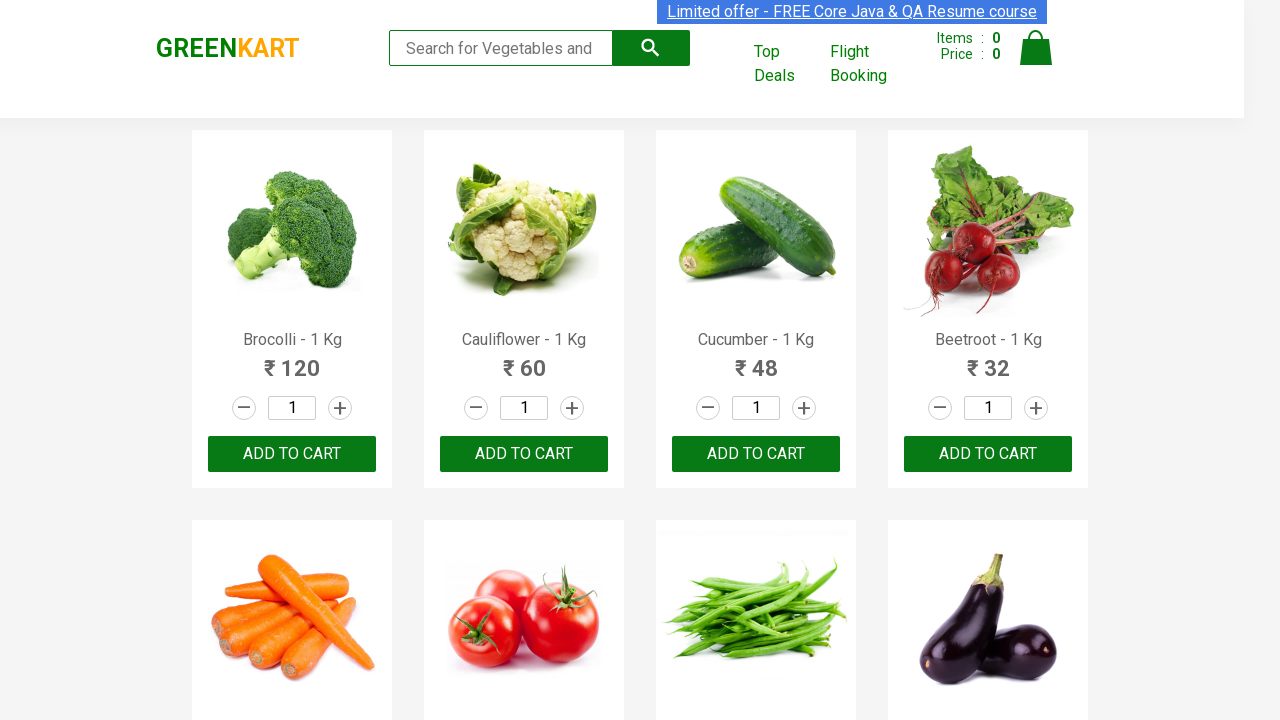

Entered 'ca' in product search field on input.search-keyword
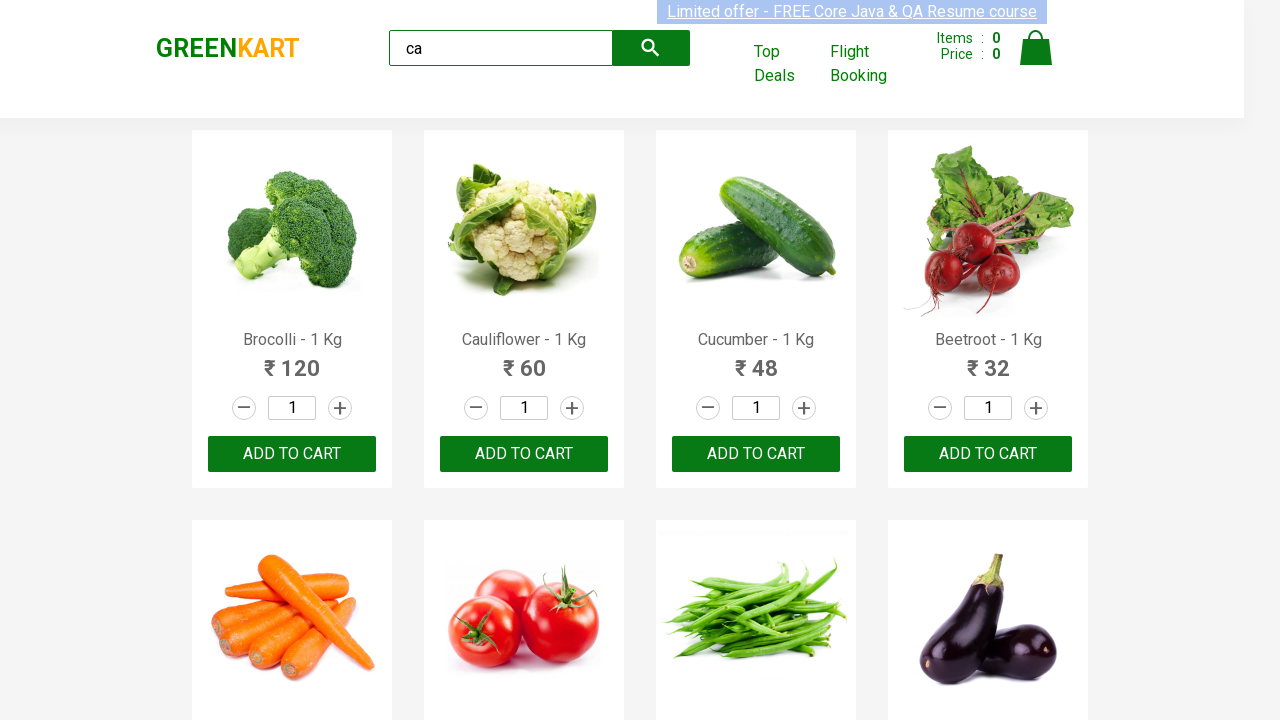

Waited for product filtering to complete
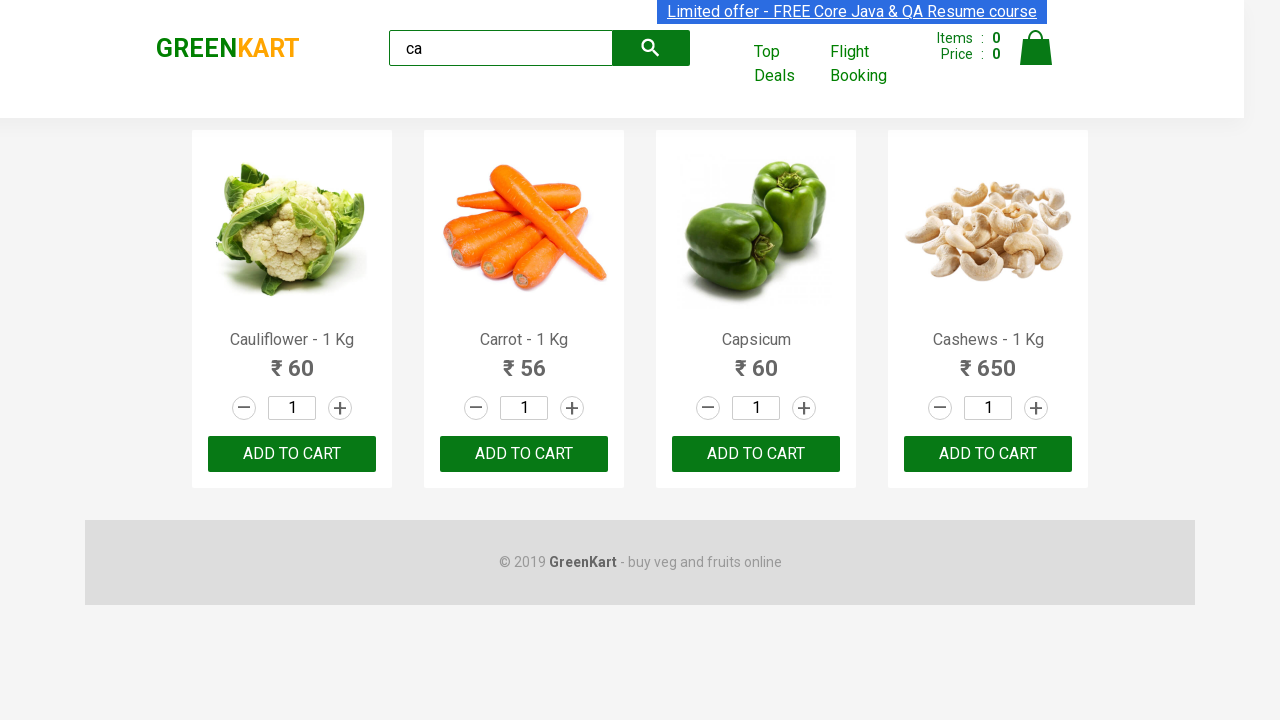

Clicked 'ADD TO CART' for third product at (756, 454) on .products .product >> nth=2 >> button:has-text('ADD TO CART')
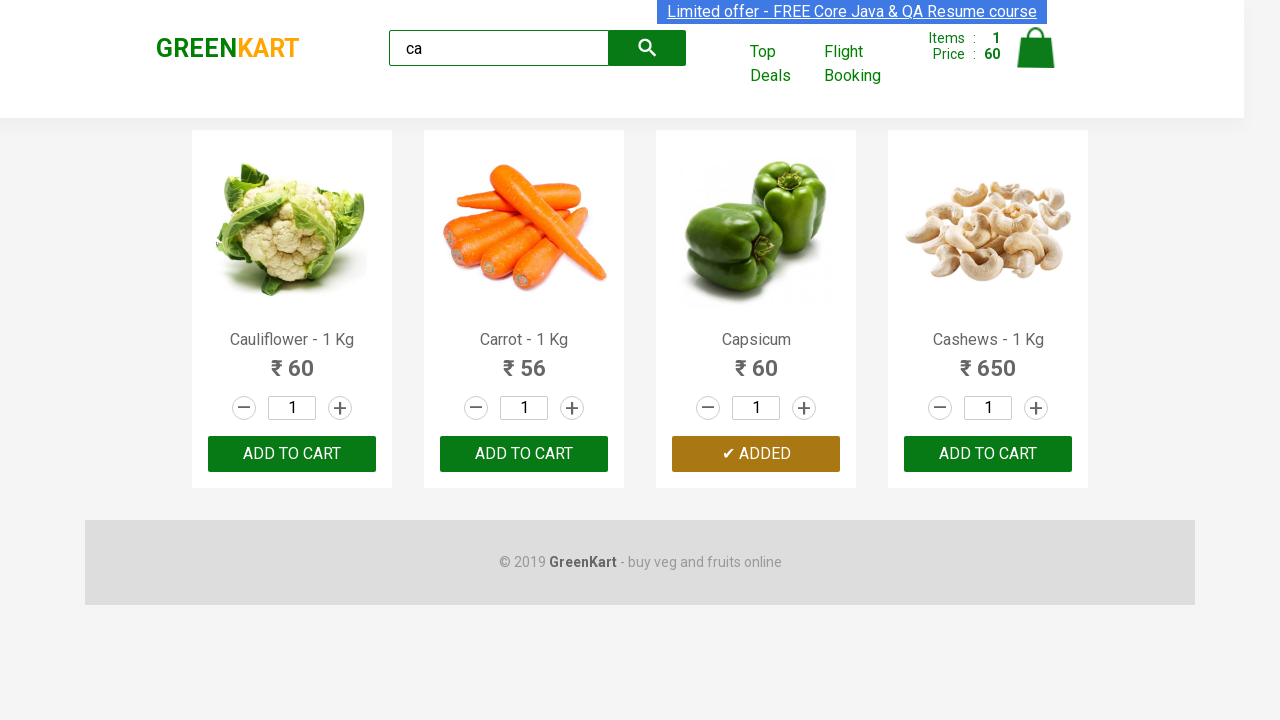

Retrieved product count: 4 products found
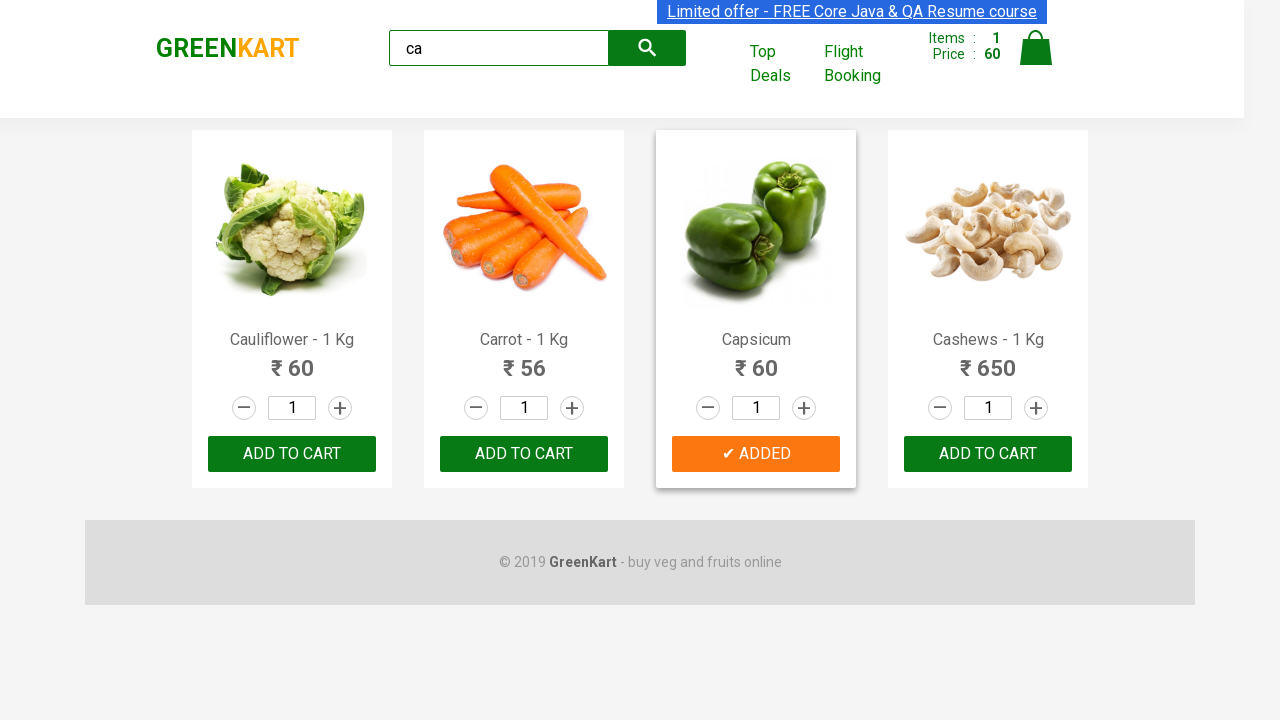

Found and clicked 'ADD TO CART' for Cashews product at (988, 454) on .products .product >> nth=3 >> button
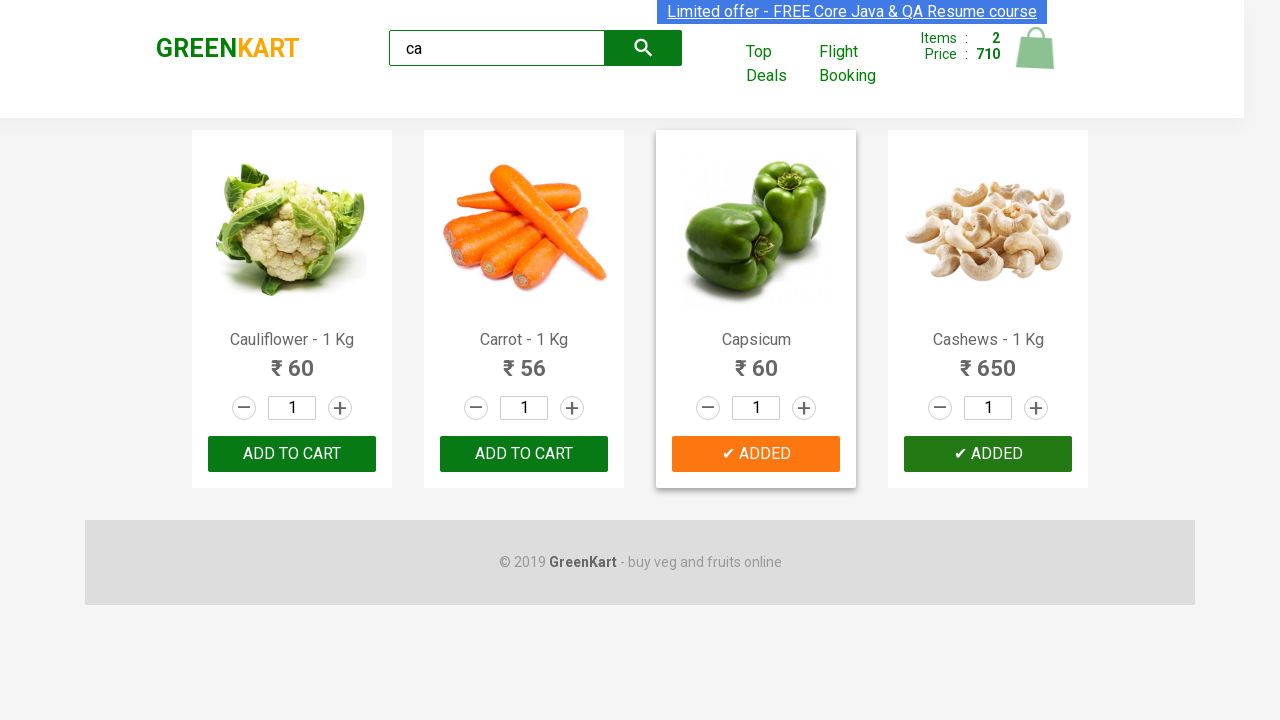

Brand text element is now visible
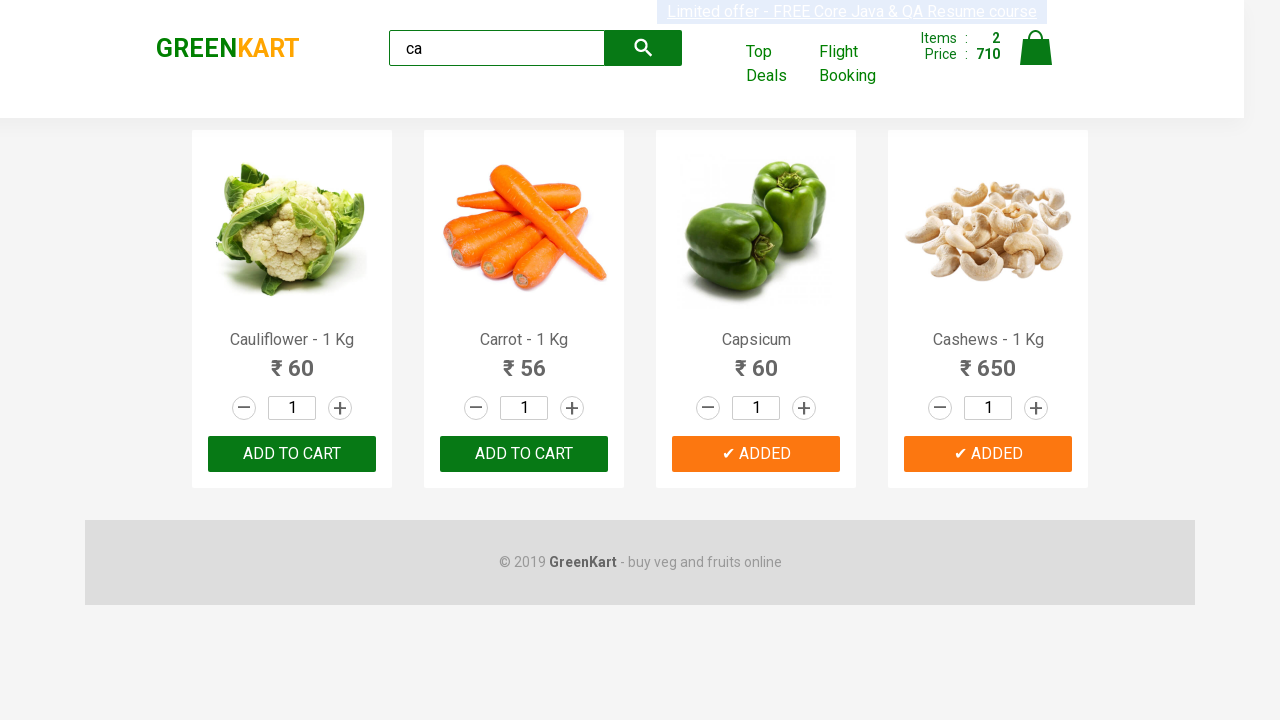

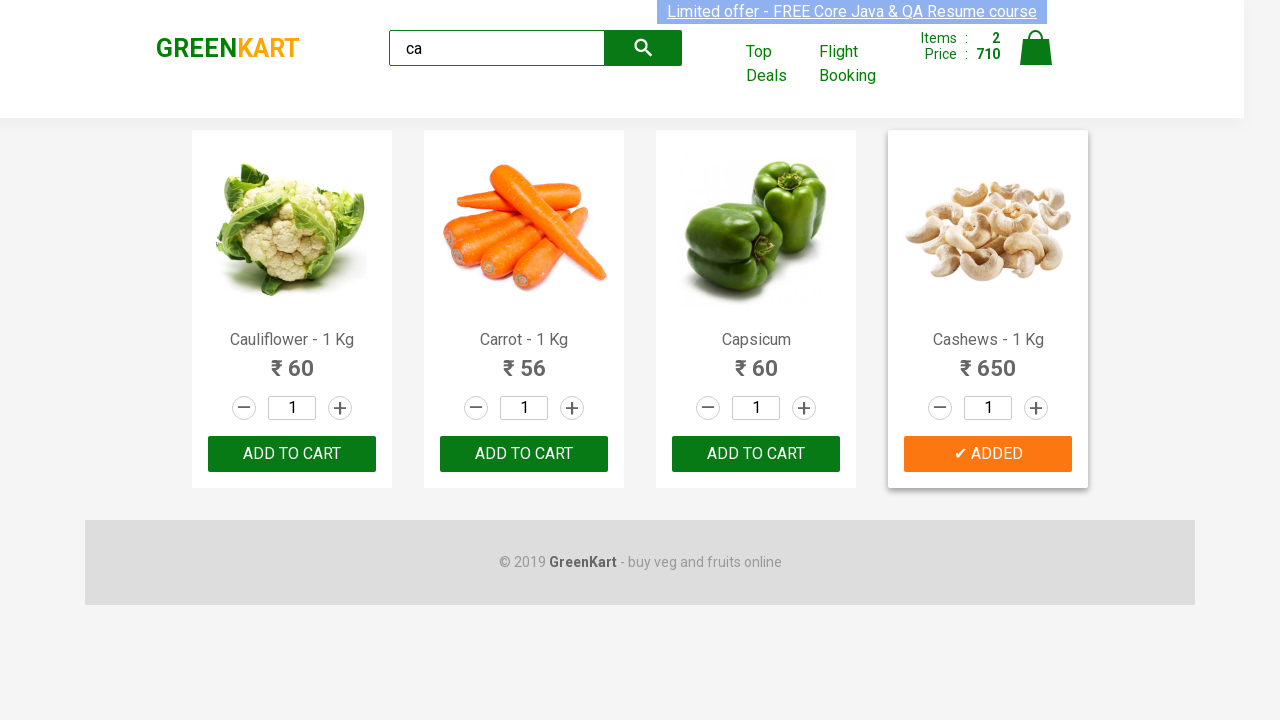